Tests JavaScript prompt alert by clicking the prompt button, entering text into the alert, accepting it, and verifying the result message

Starting URL: https://the-internet.herokuapp.com/javascript_alerts

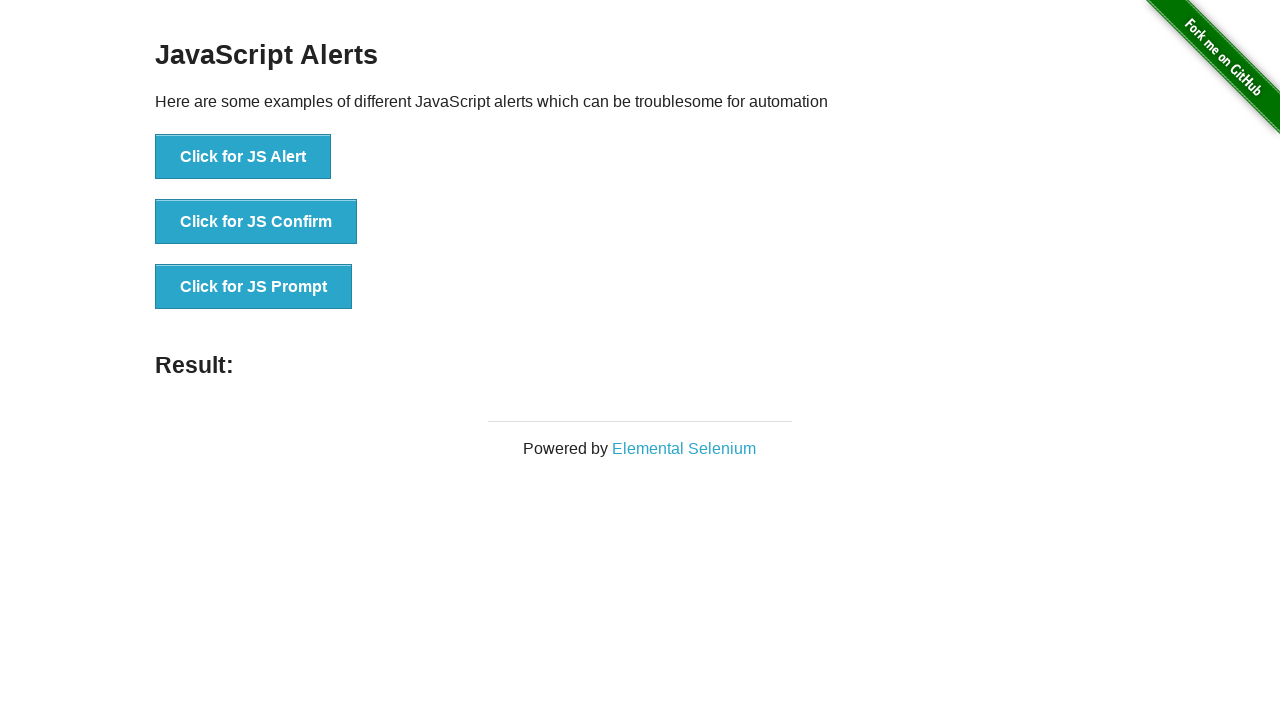

Clicked prompt button to trigger JavaScript alert at (254, 287) on button[onclick='jsPrompt()']
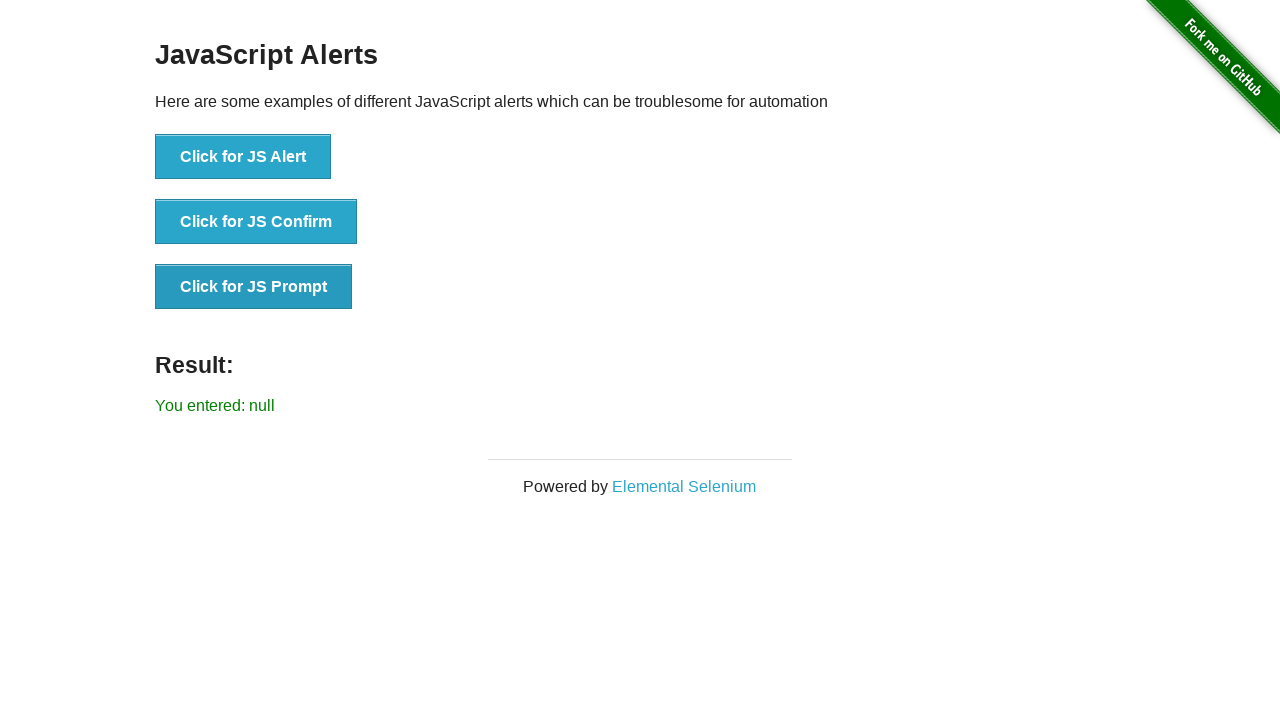

Set up dialog handler to accept with text 'sending message'
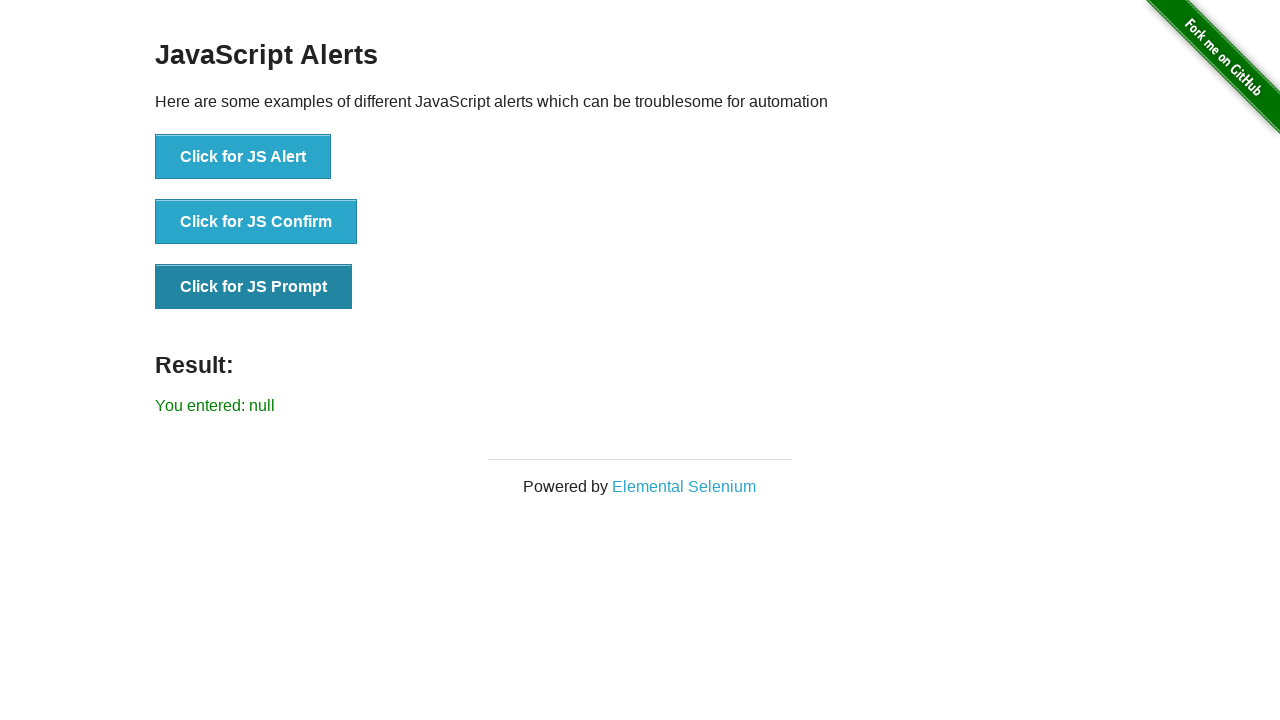

Clicked prompt button to trigger JavaScript alert and accepted with text input at (254, 287) on button[onclick='jsPrompt()']
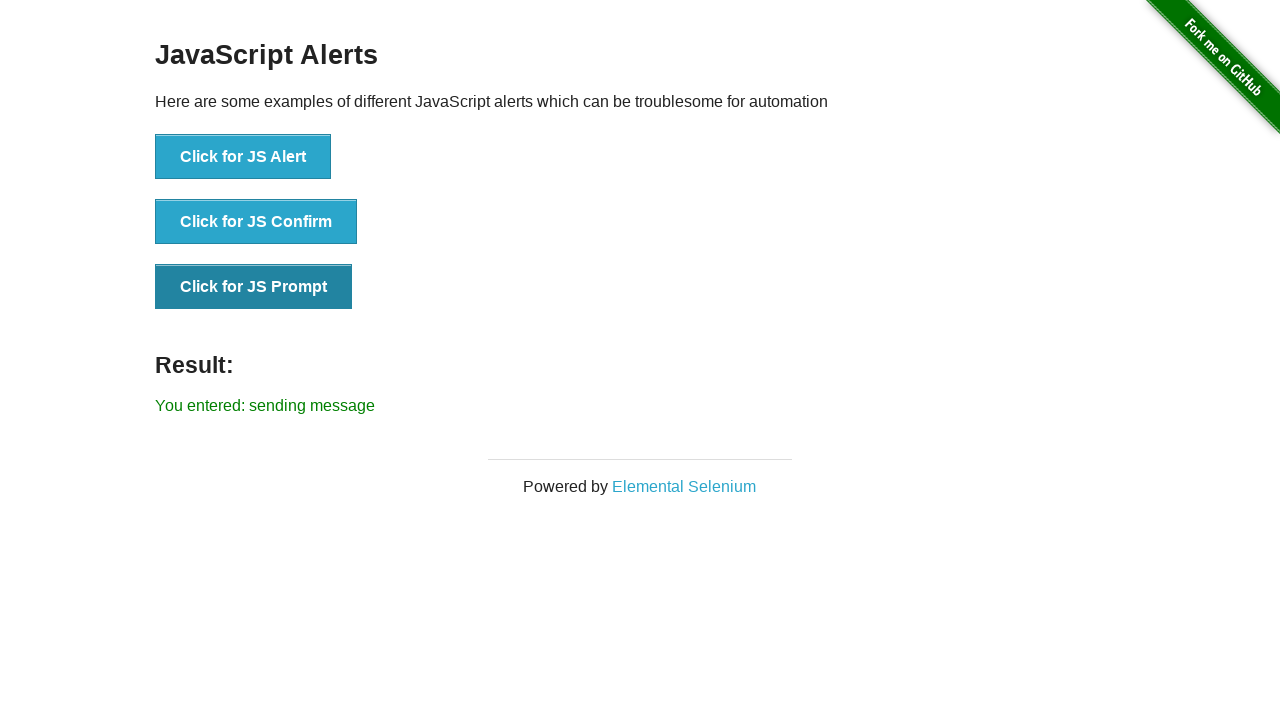

Verified result message displays 'You entered: sending message'
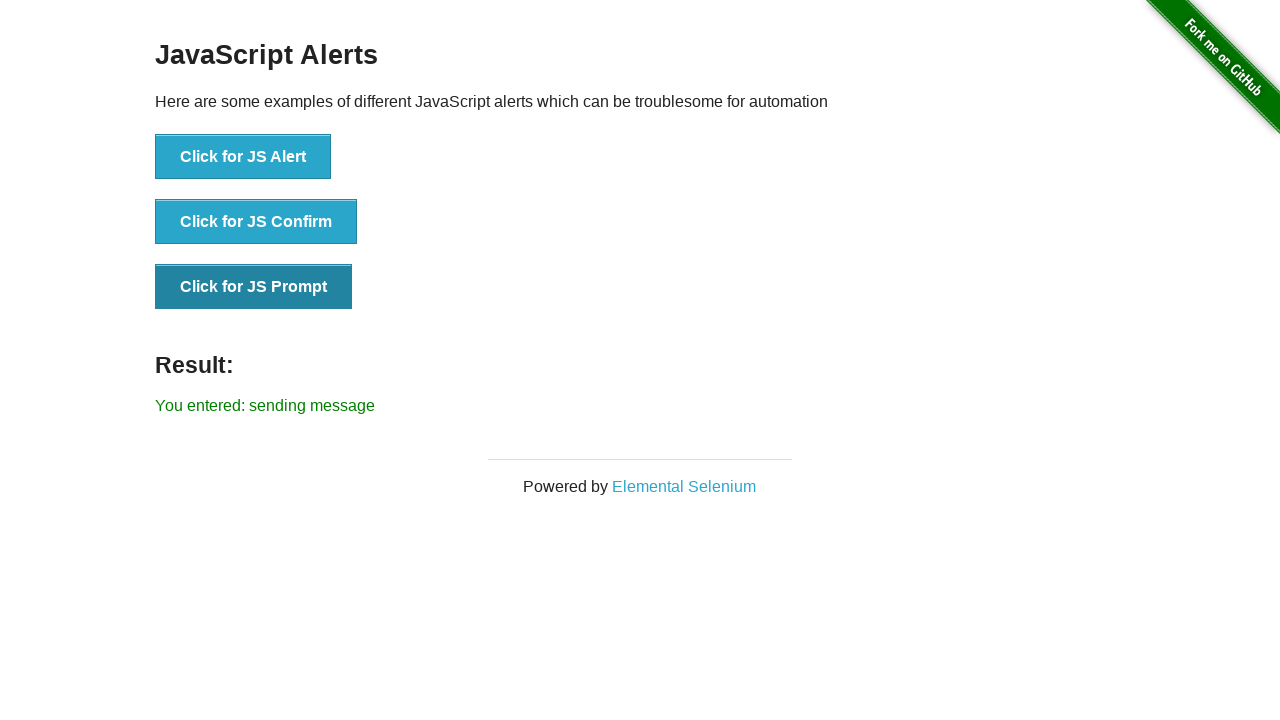

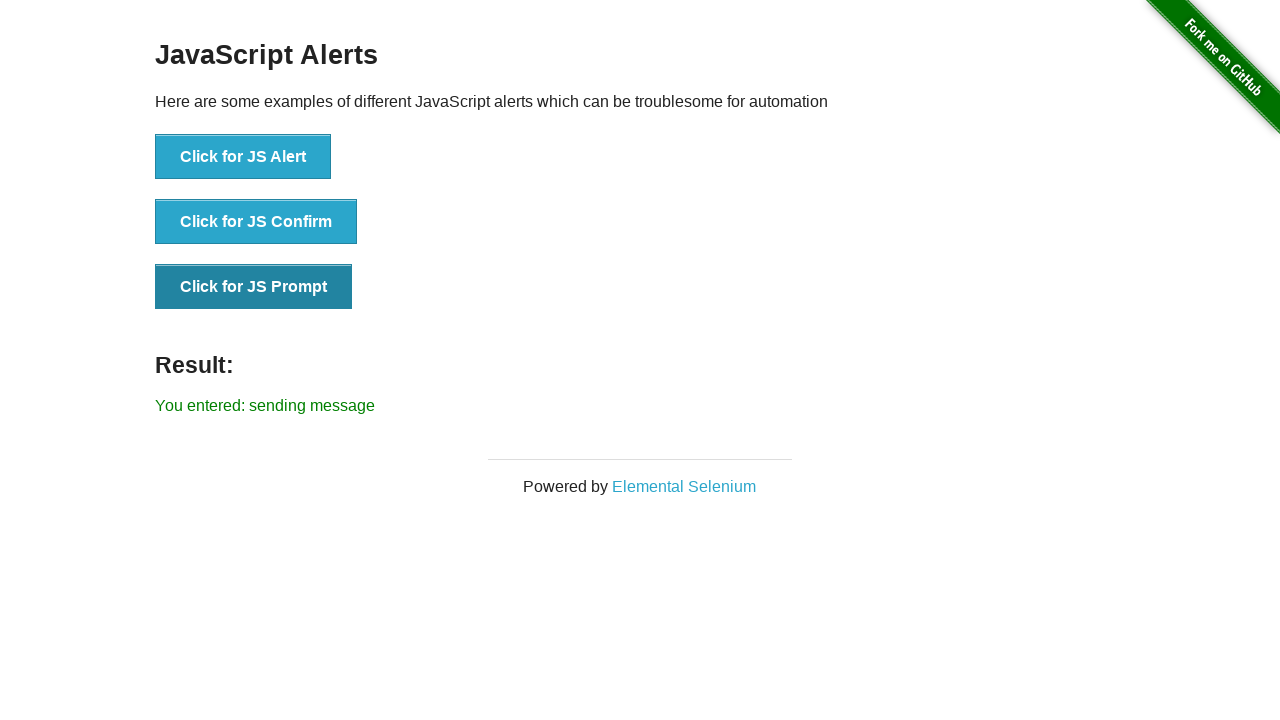